Navigates to GoDaddy website and retrieves page title and current URL

Starting URL: https://www.godaddy.com/

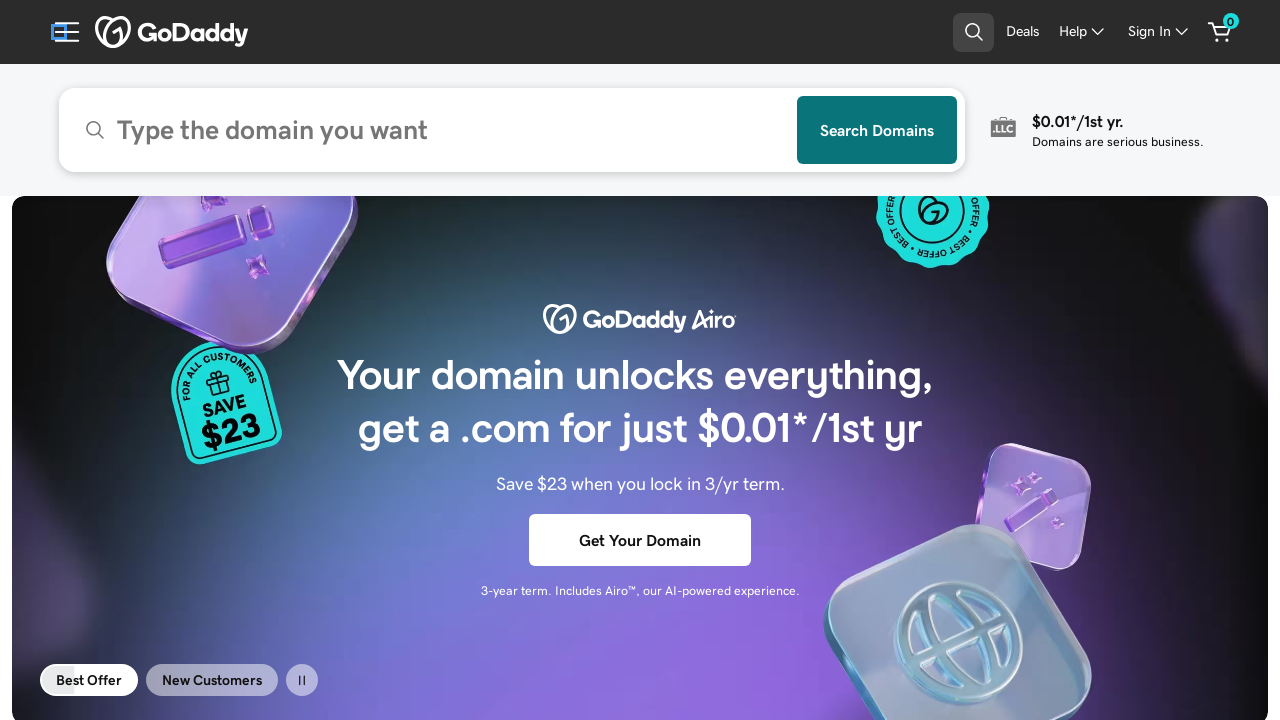

Waited for page to reach domcontentloaded state
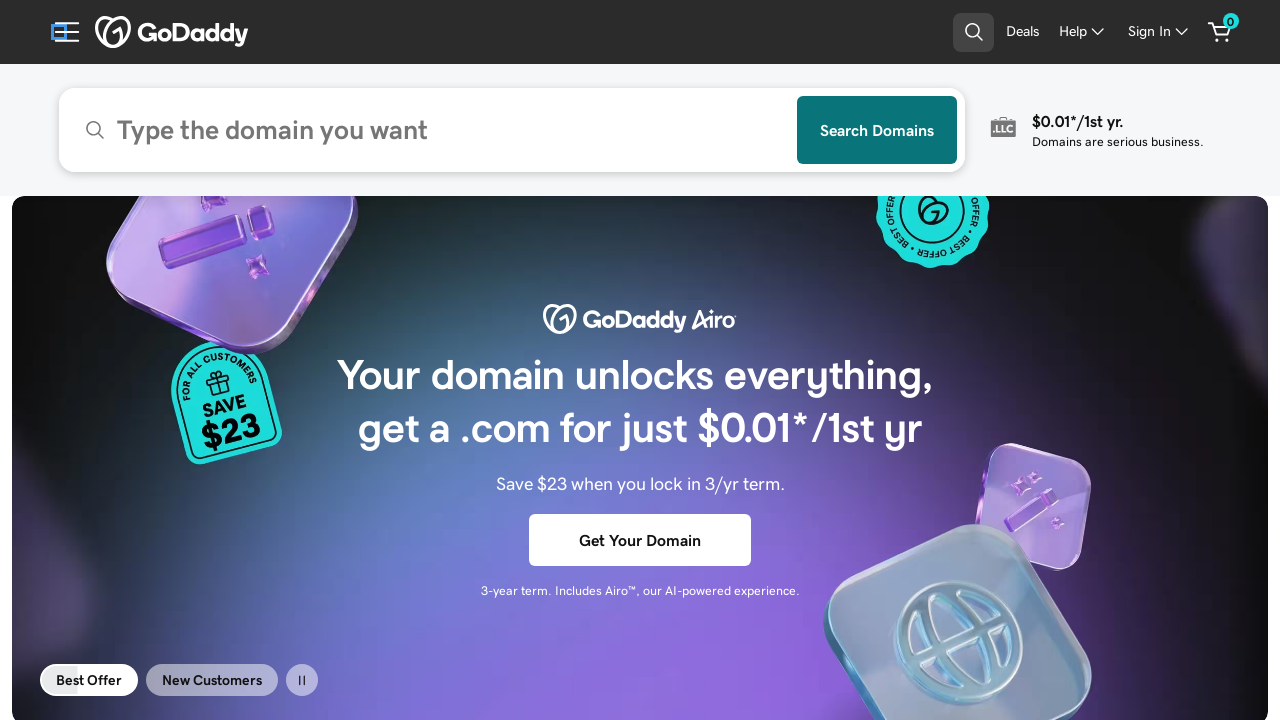

Retrieved and printed page title
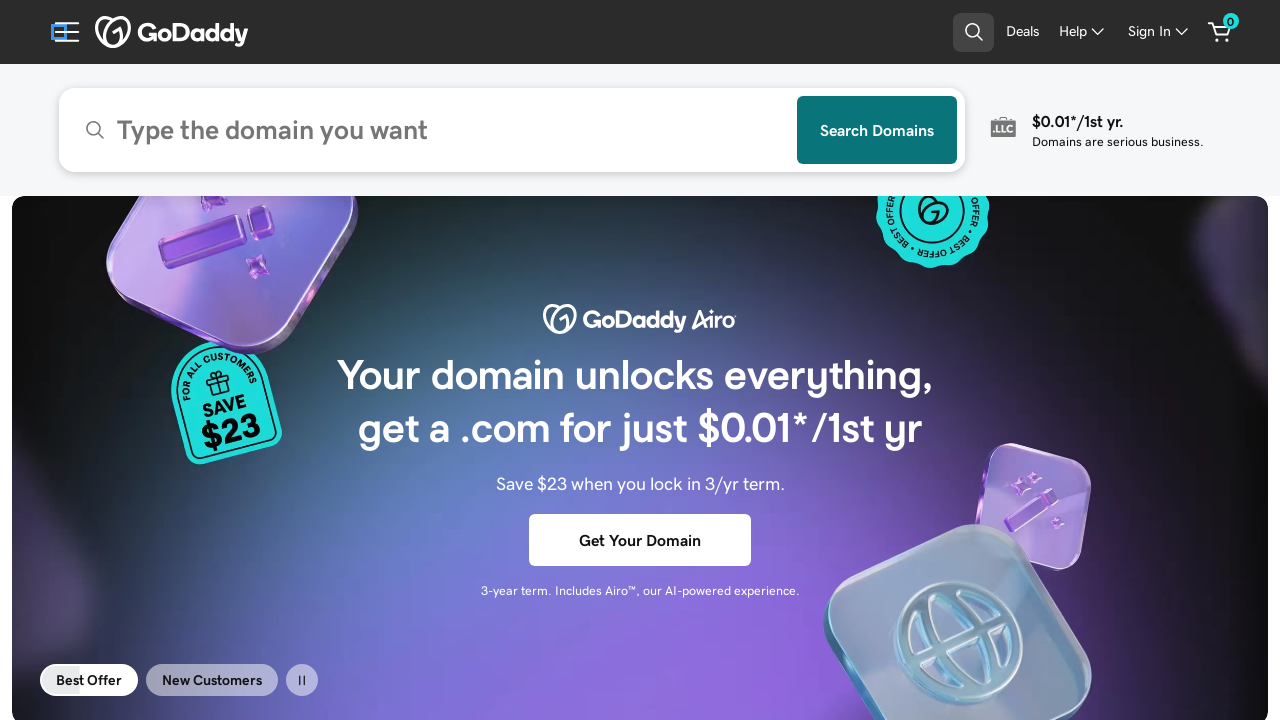

Retrieved and printed current URL
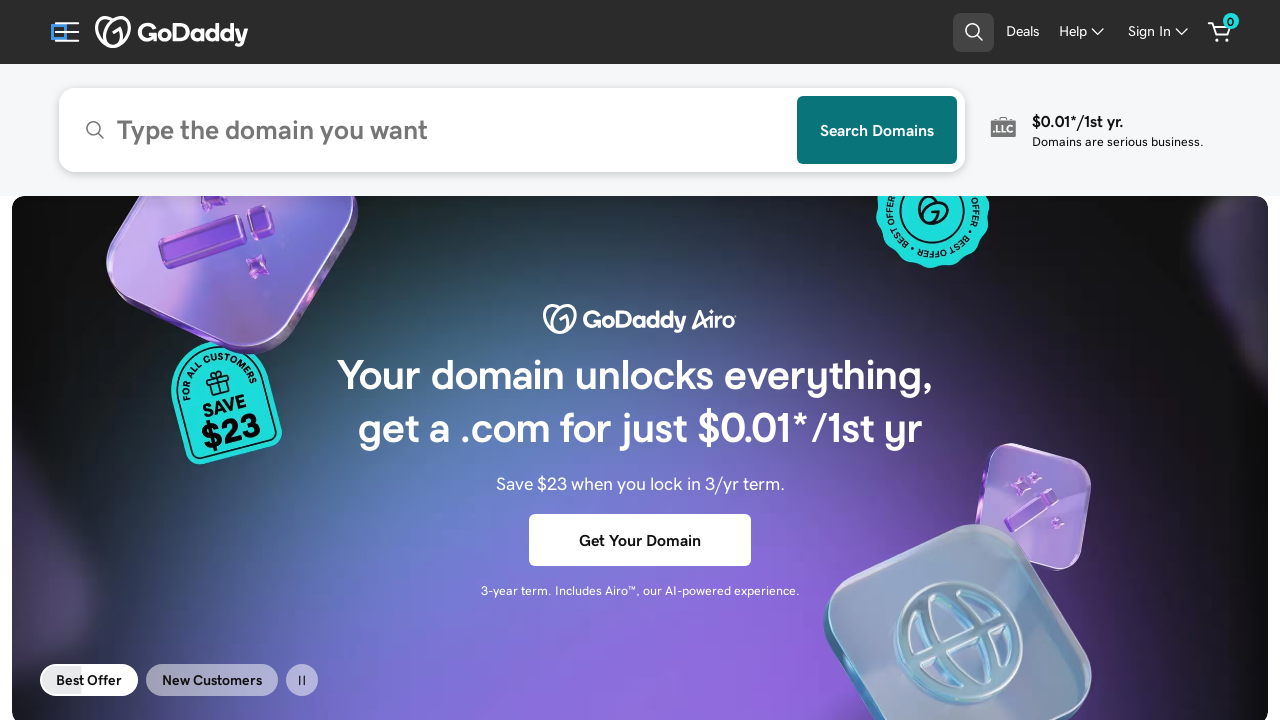

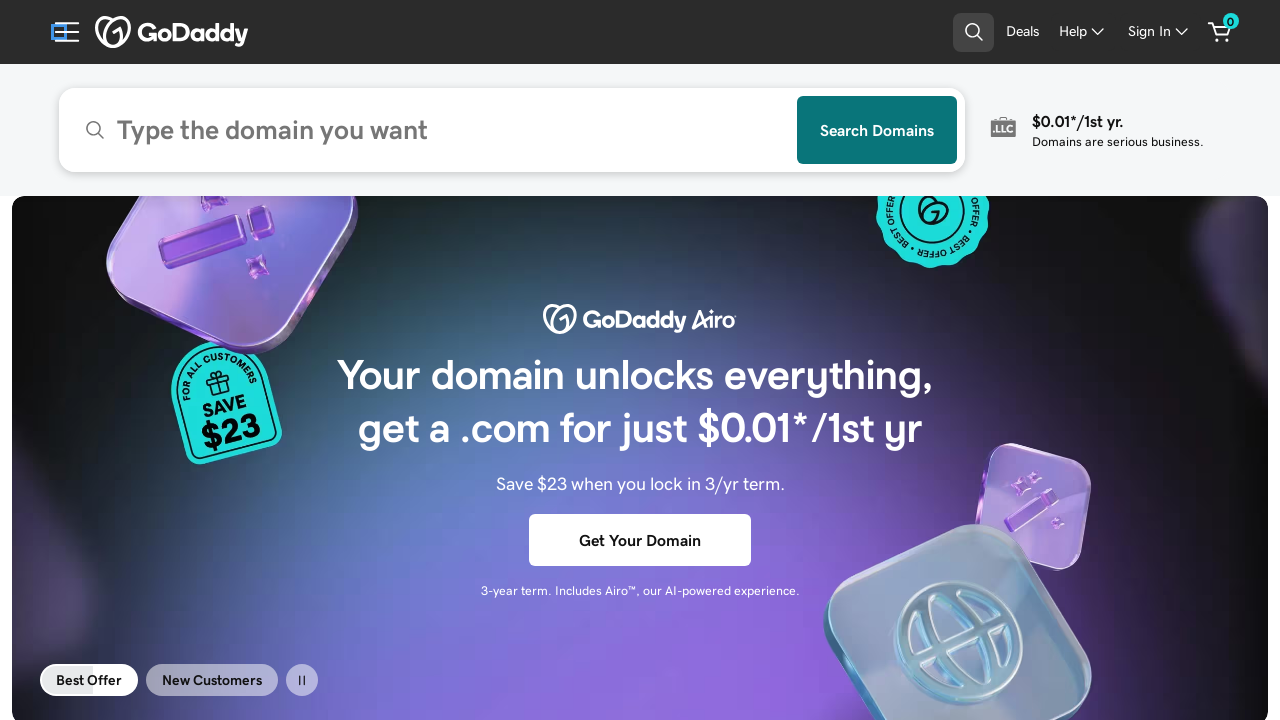